Solves a math problem by extracting a value from the page, calculating the result using a mathematical formula, and submitting the answer along with checkbox selections

Starting URL: http://suninjuly.github.io/math.html

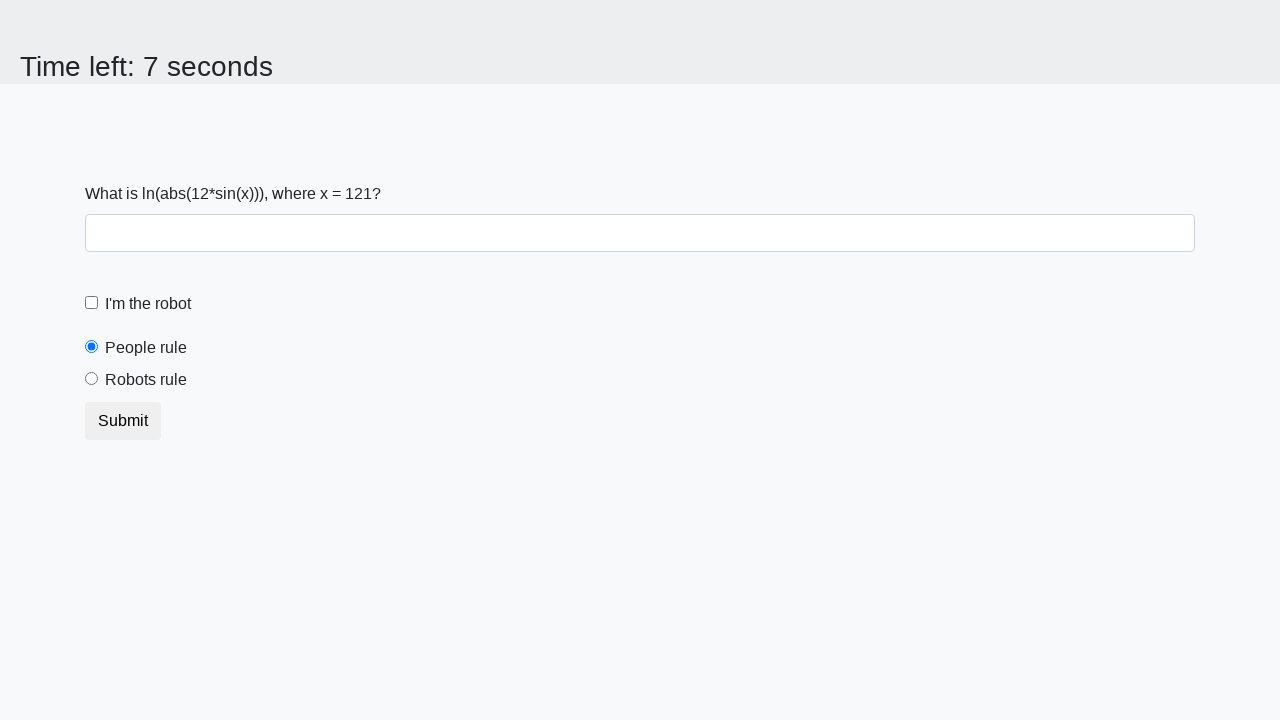

Located the input value element
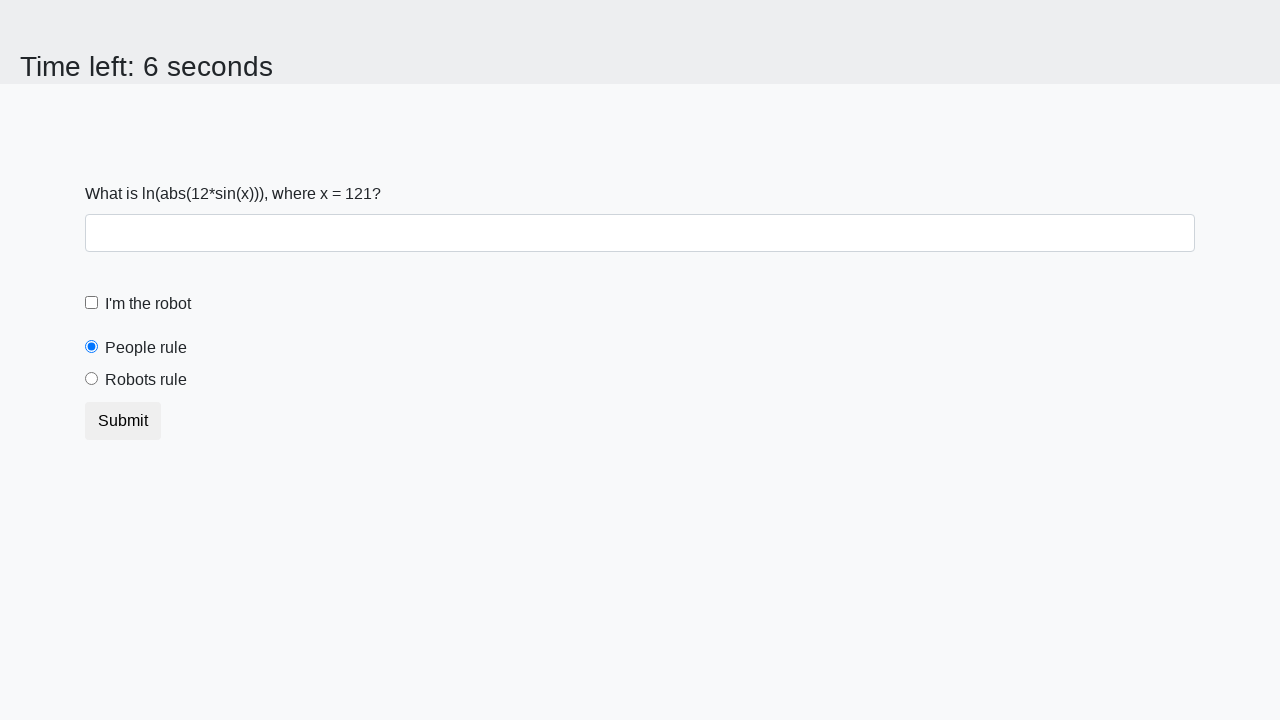

Extracted input value from page: 121
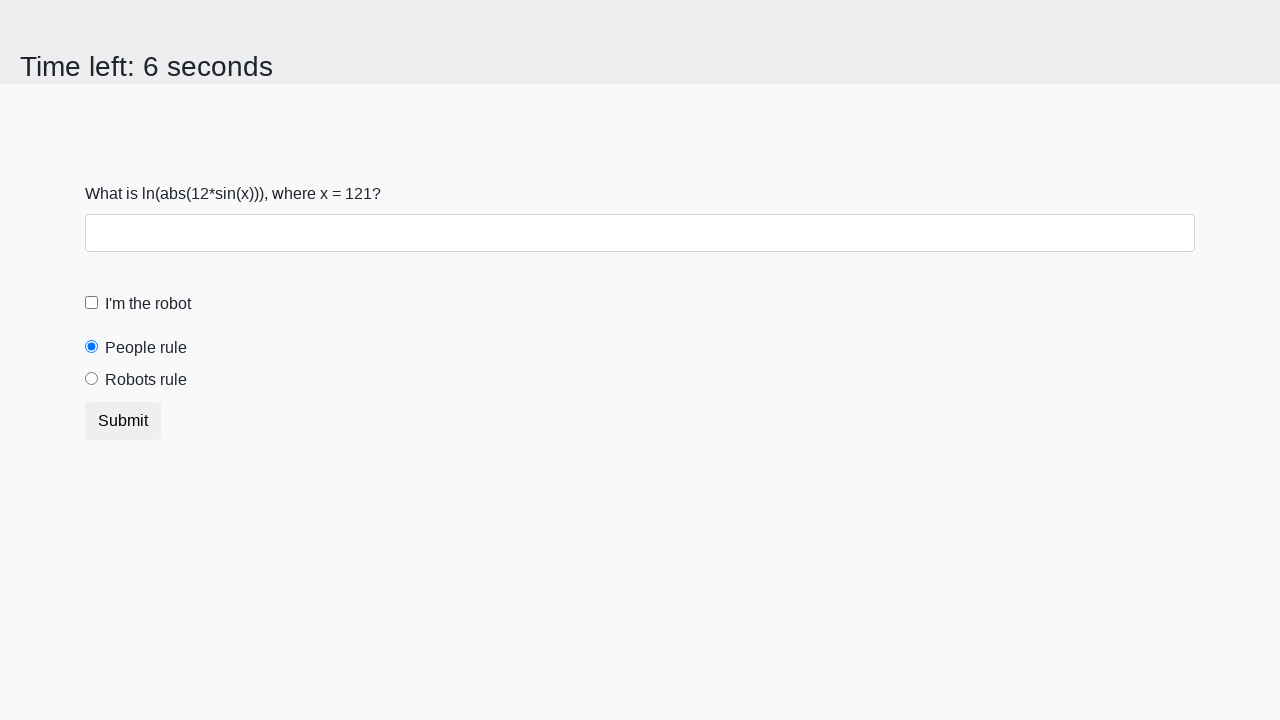

Calculated result using formula: 2.4837211721105055
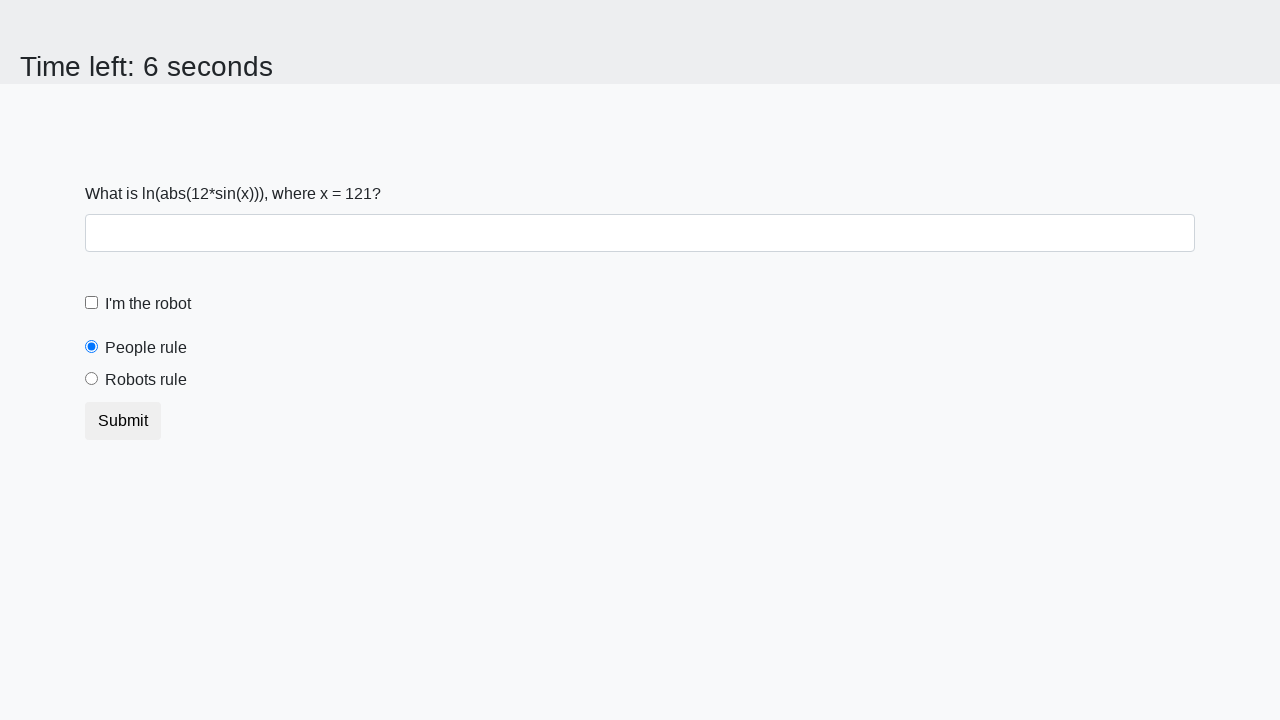

Filled answer field with calculated result: 2.4837211721105055 on #answer
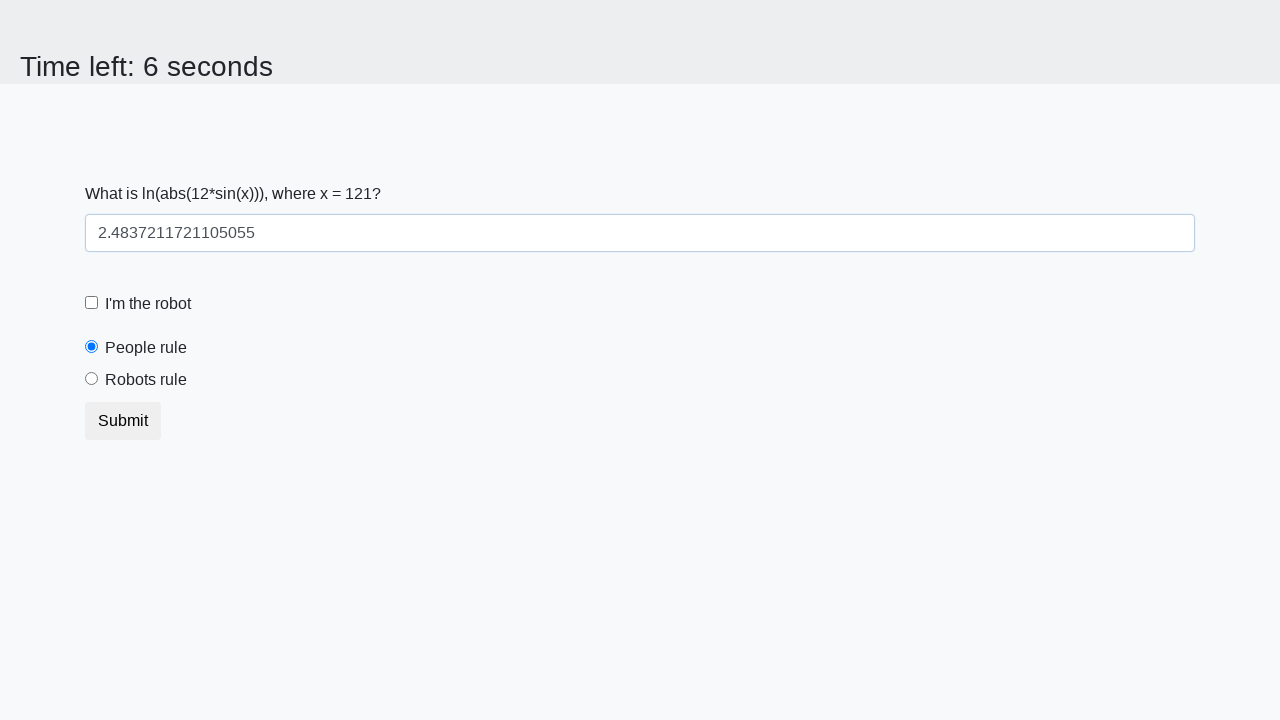

Clicked robot checkbox at (92, 303) on #robotCheckbox
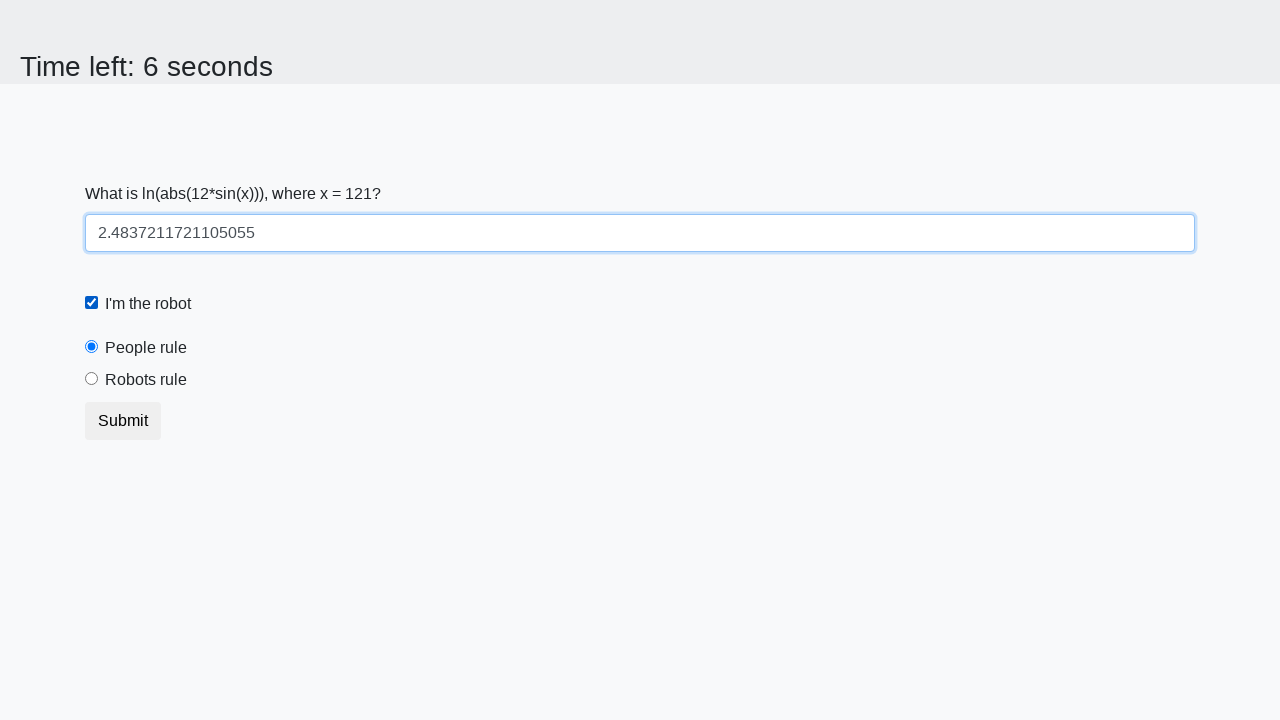

Selected robots rule radio button at (92, 379) on #robotsRule
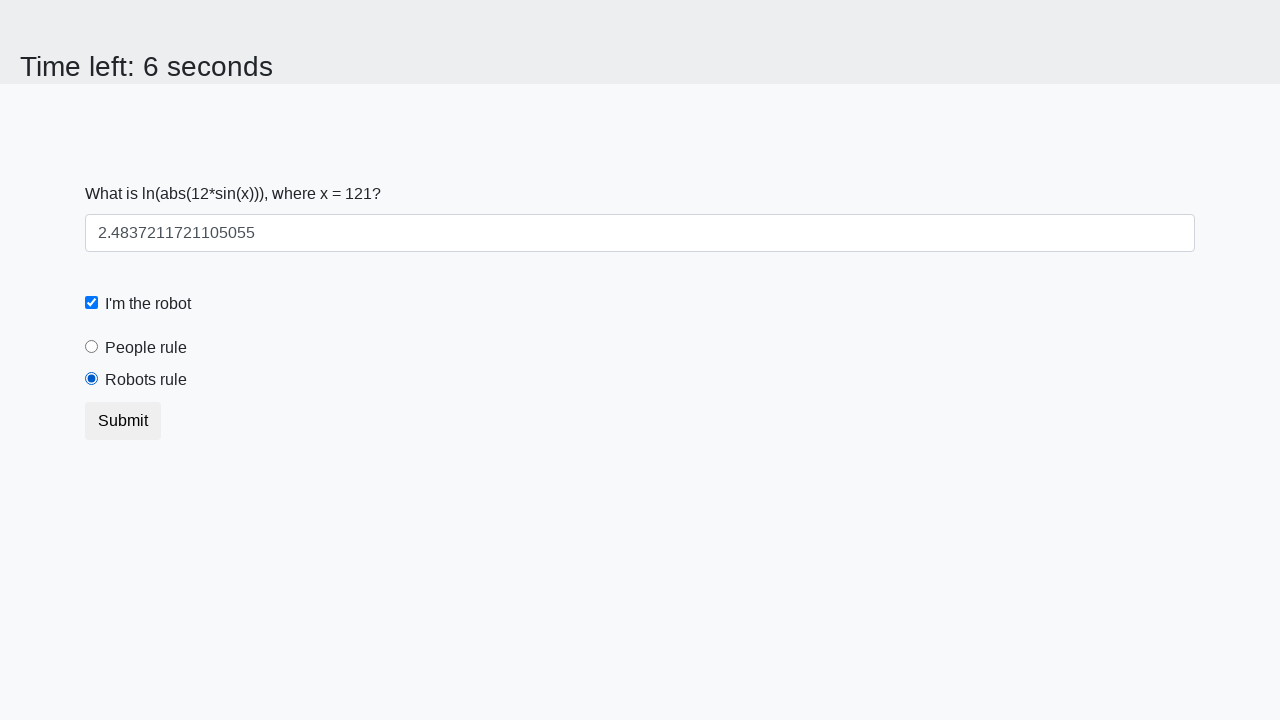

Clicked submit button at (123, 421) on button.btn
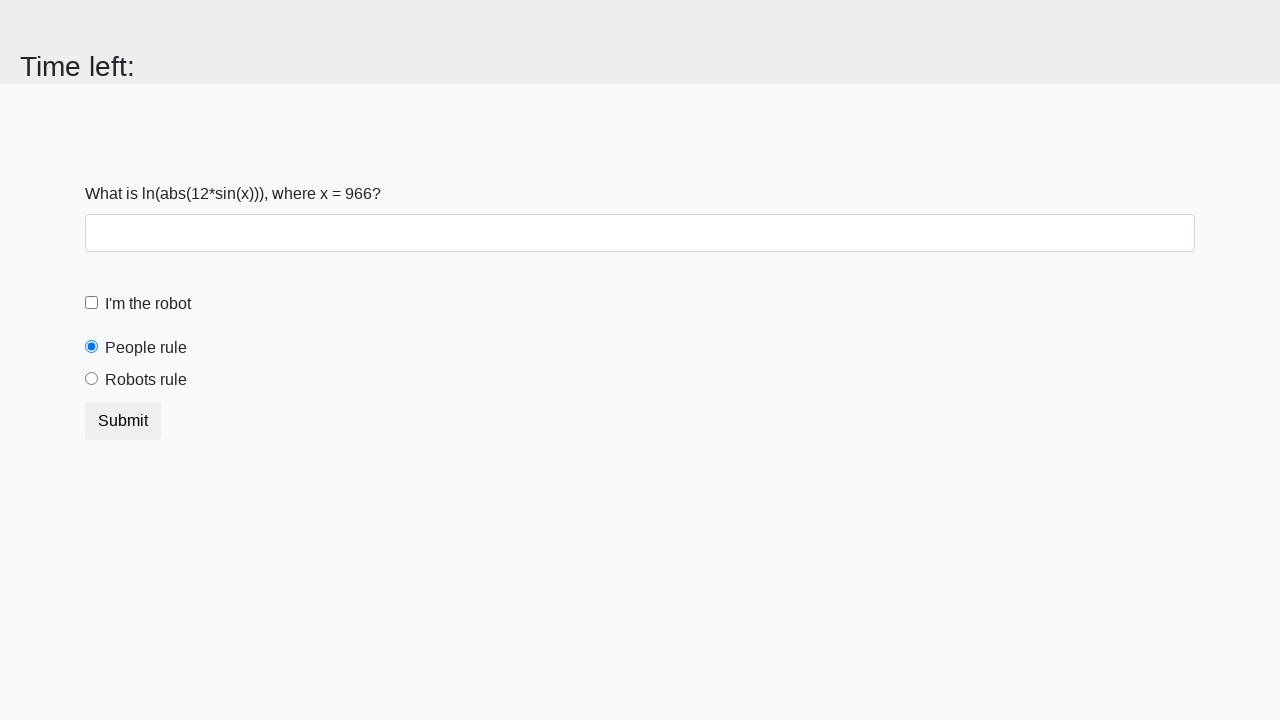

Waited for form submission result
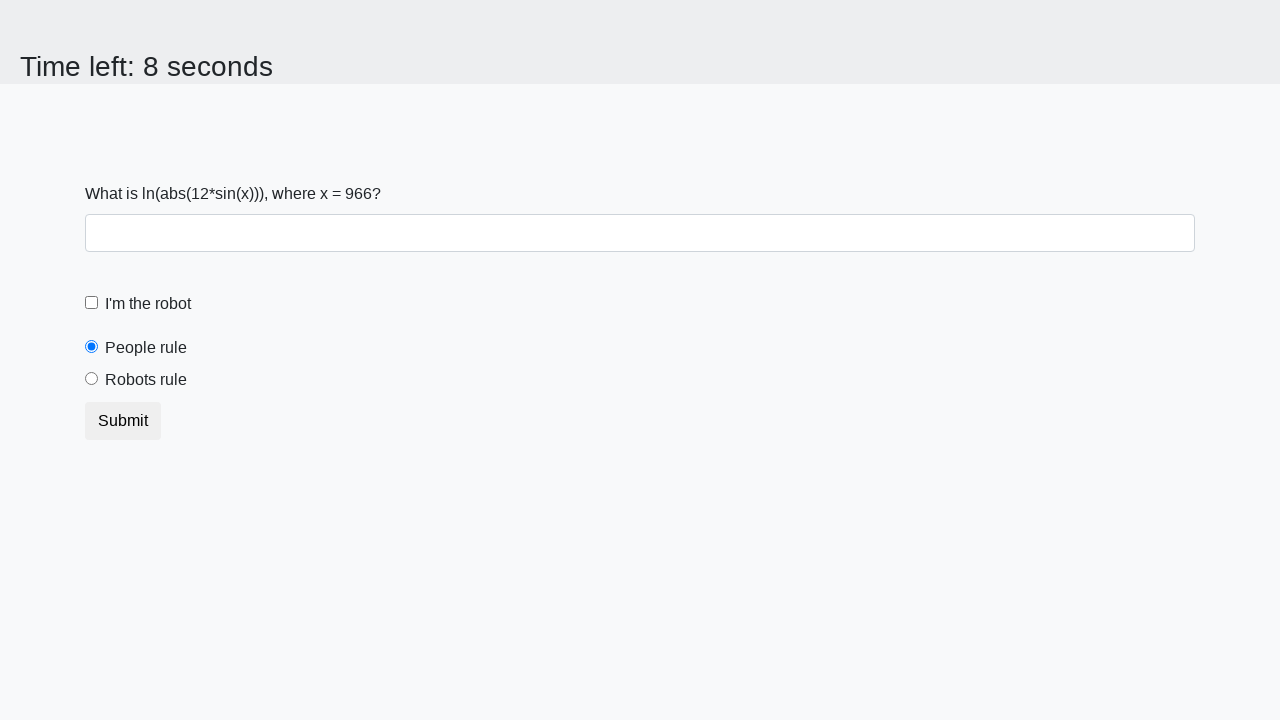

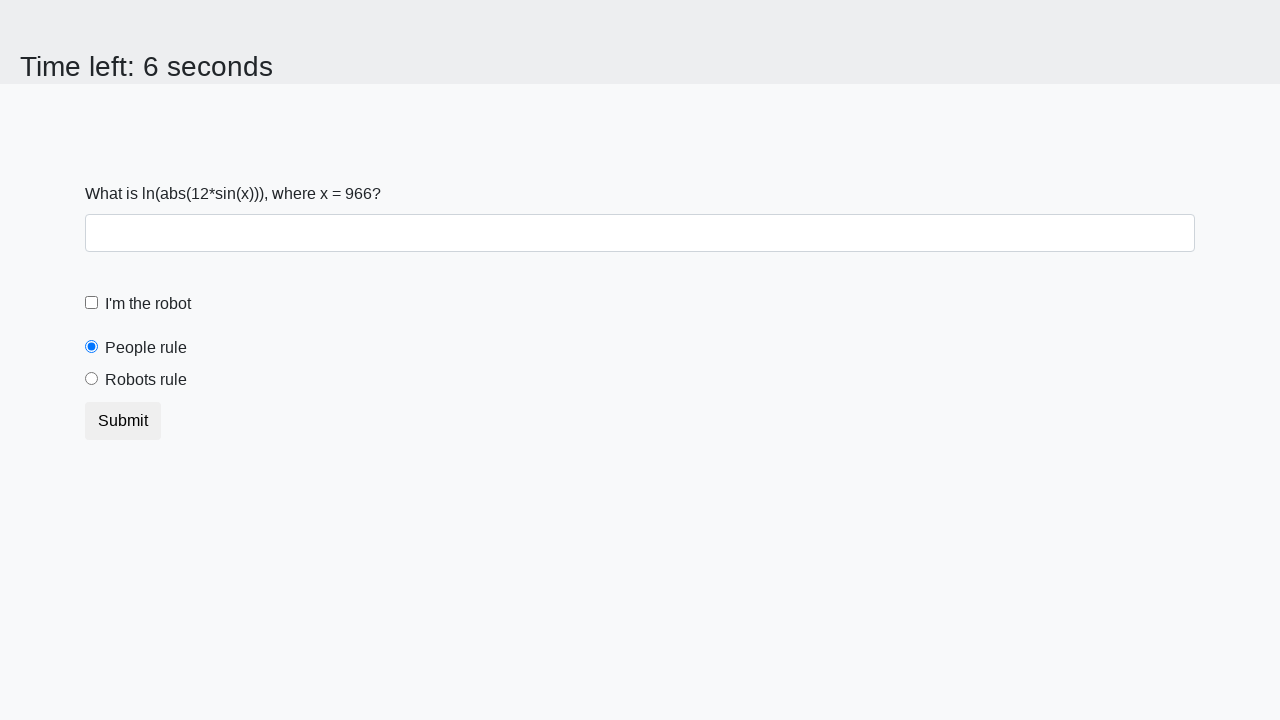